Tests the W3Schools autocomplete search functionality by typing a query and selecting a specific suggestion from the dropdown results

Starting URL: https://www.w3schools.com

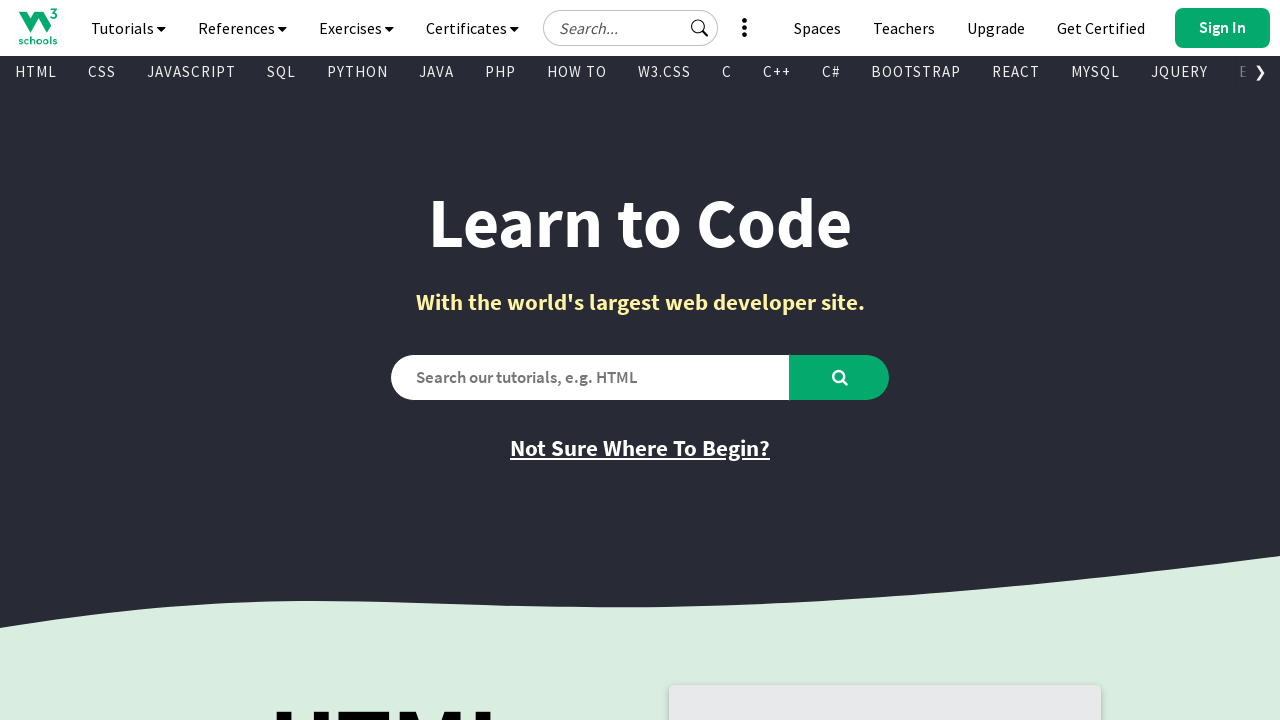

Filled search box with 'SQL' on #search2
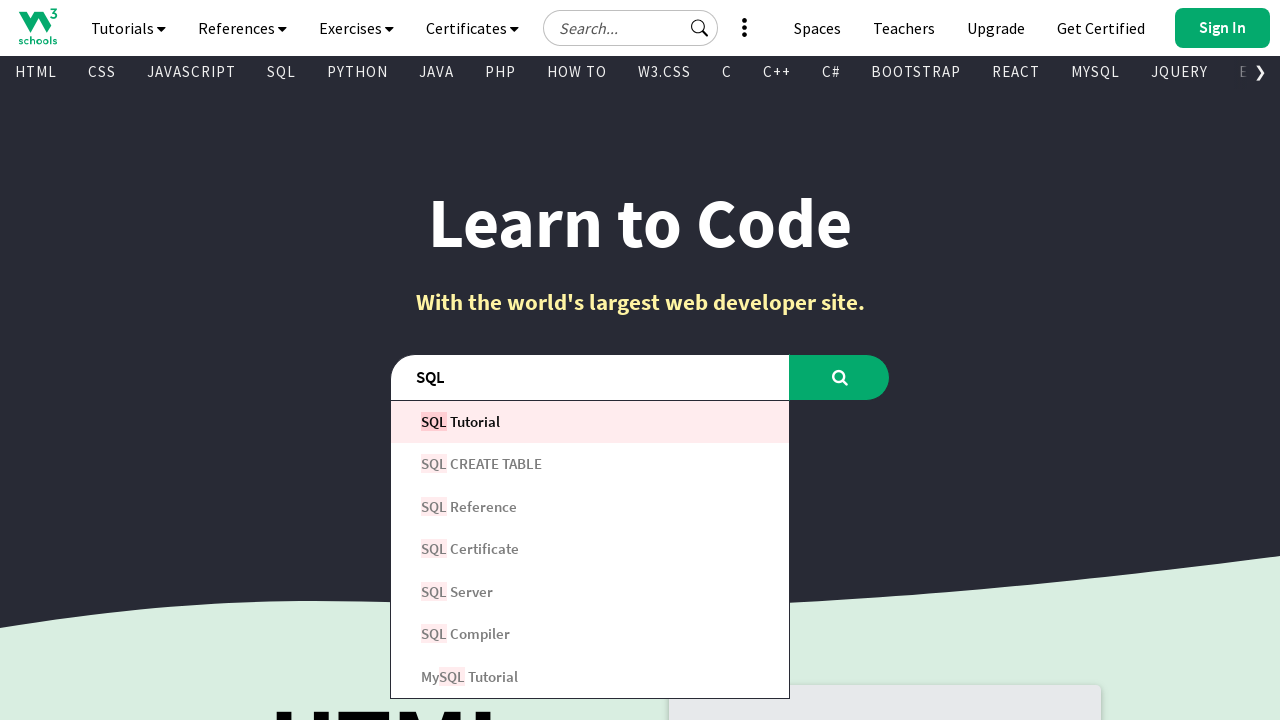

Autocomplete suggestions appeared
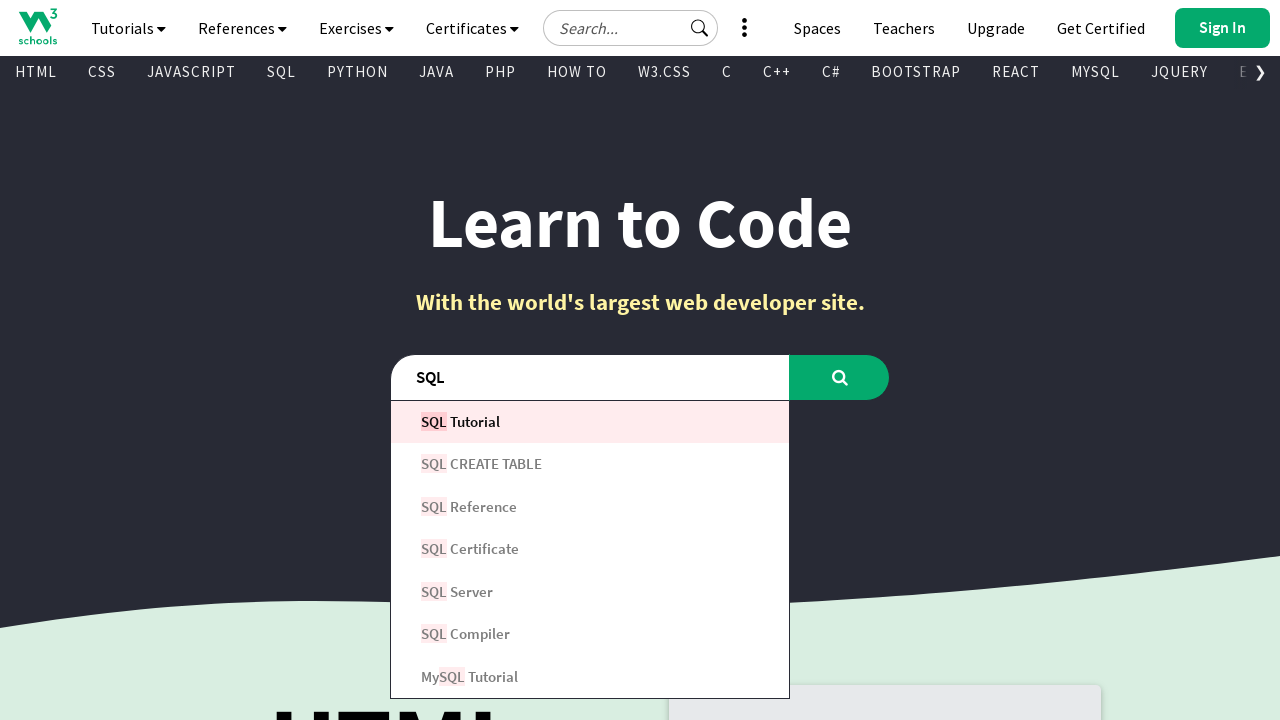

Located all autocomplete suggestion elements
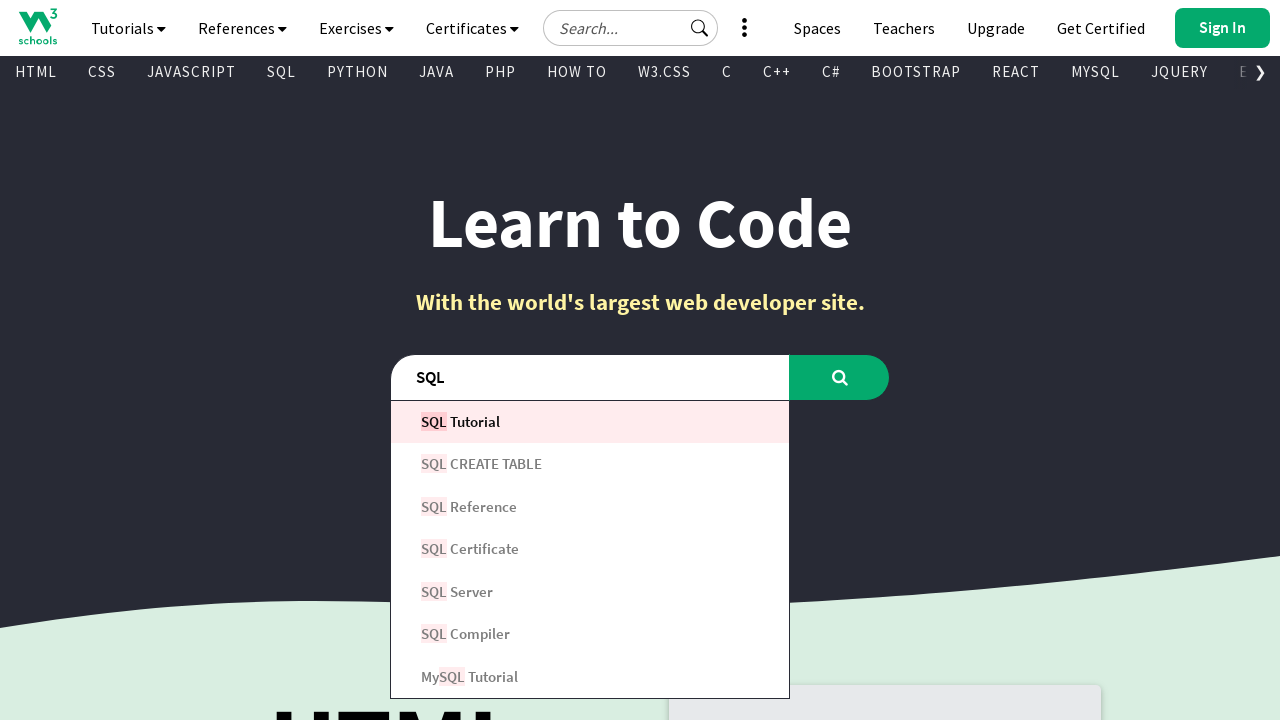

Found 7 autocomplete suggestions
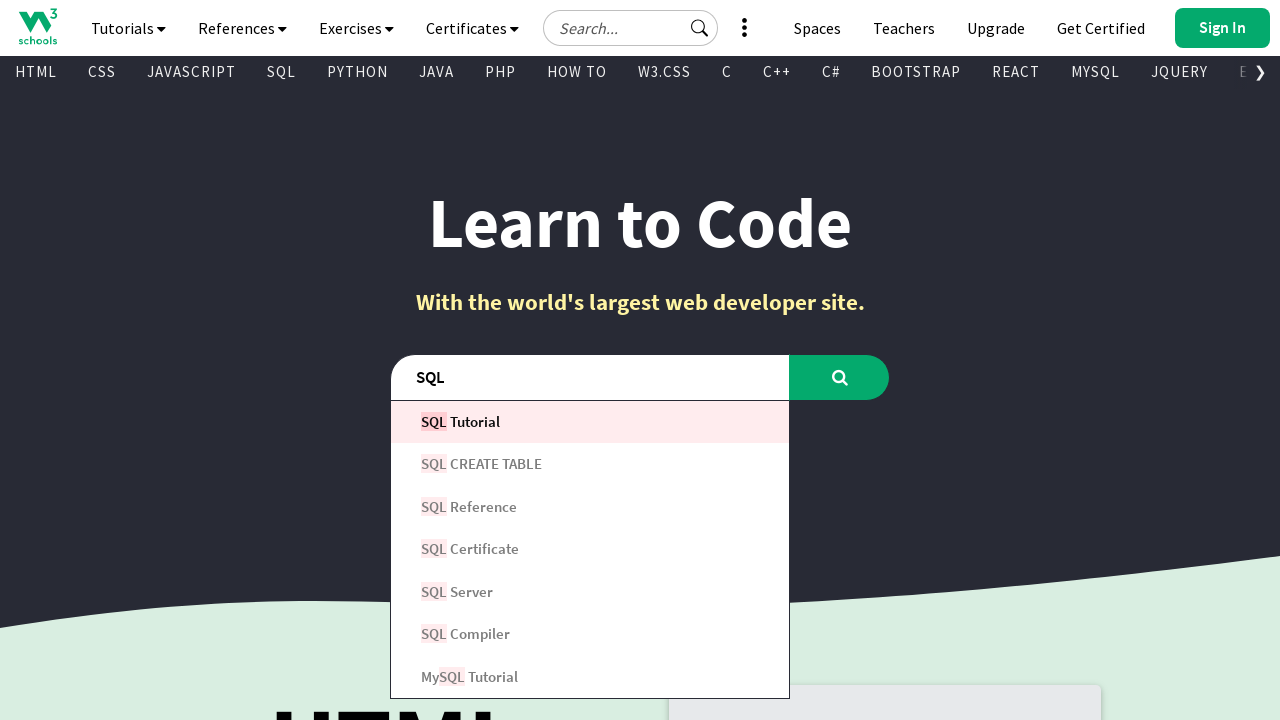

Clicked 'MySQL Tutorial' suggestion from autocomplete results at (590, 677) on xpath=//div[@id='listofsearchresults']/a >> nth=6
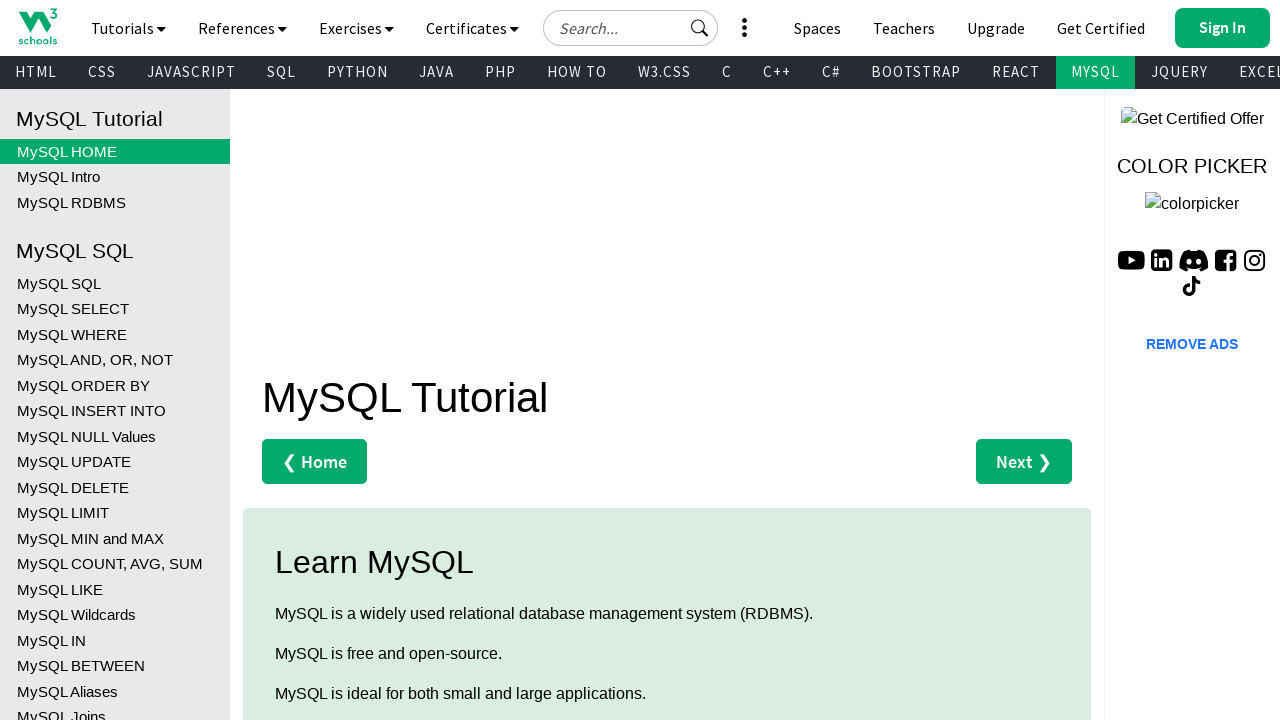

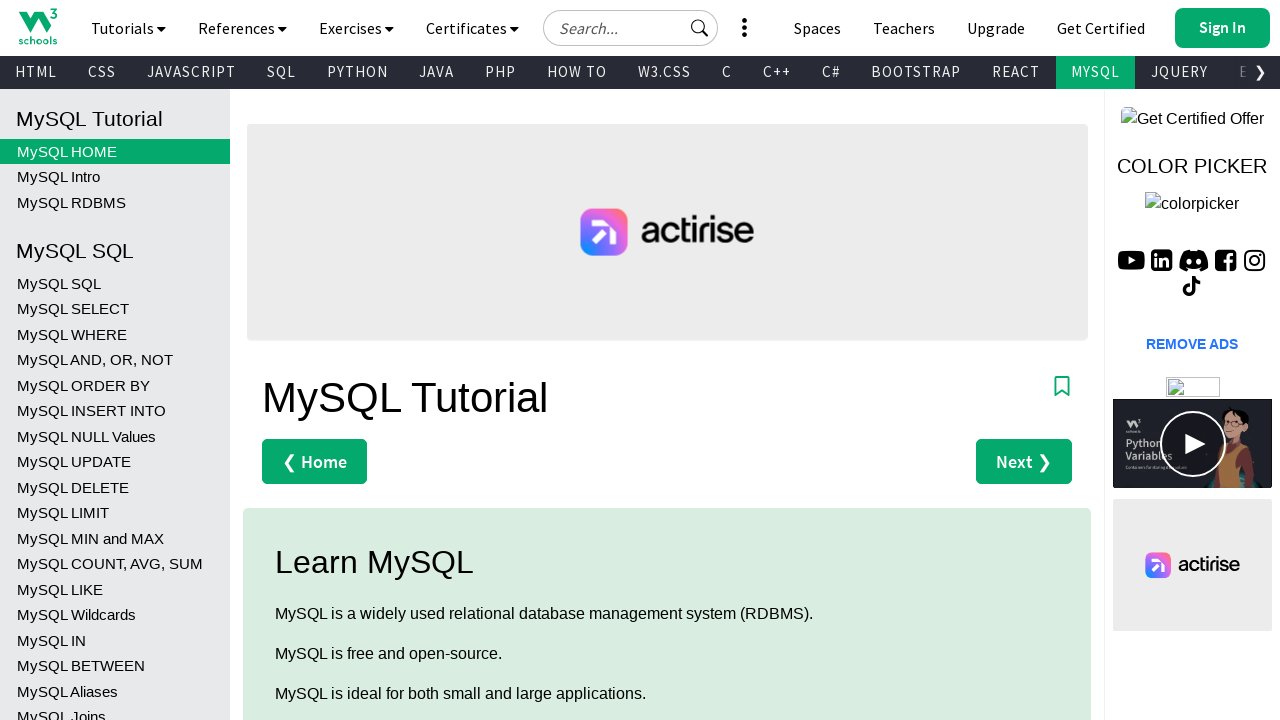